Tests hover functionality by navigating to W3Schools and moving the mouse over the "BROWSE TEMPLATES" link element

Starting URL: https://www.w3schools.com/

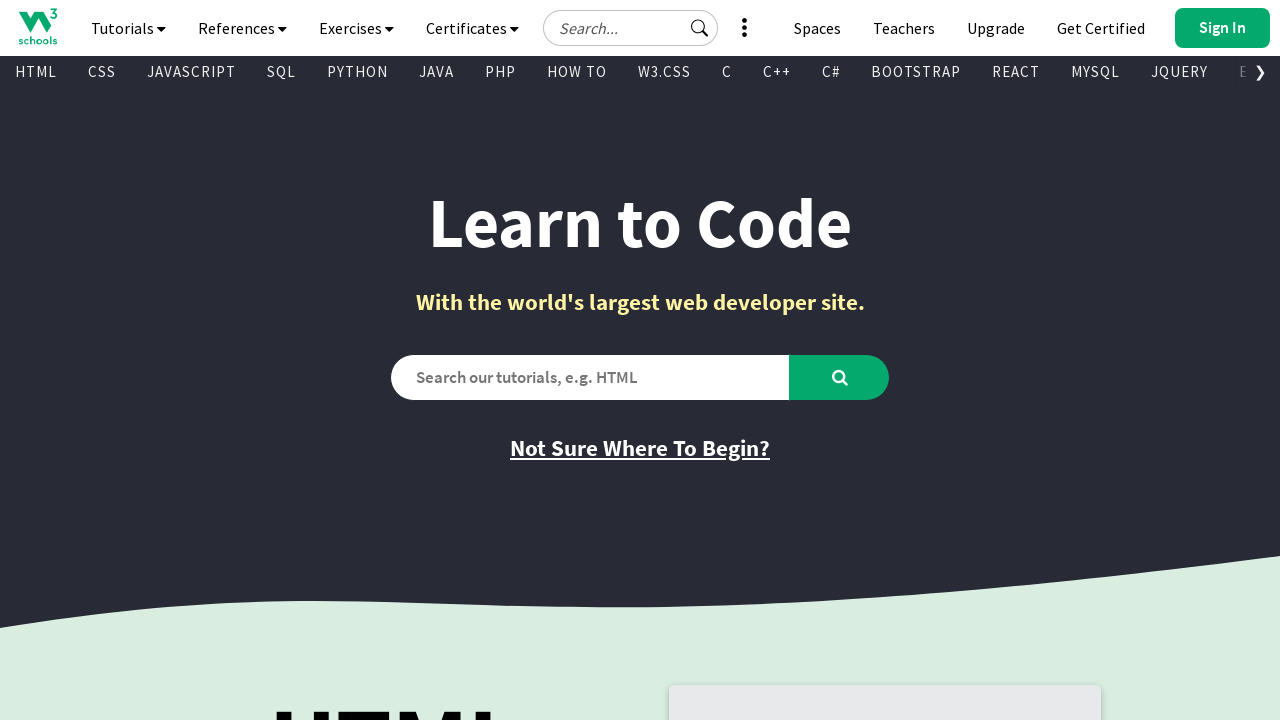

Navigated to W3Schools homepage
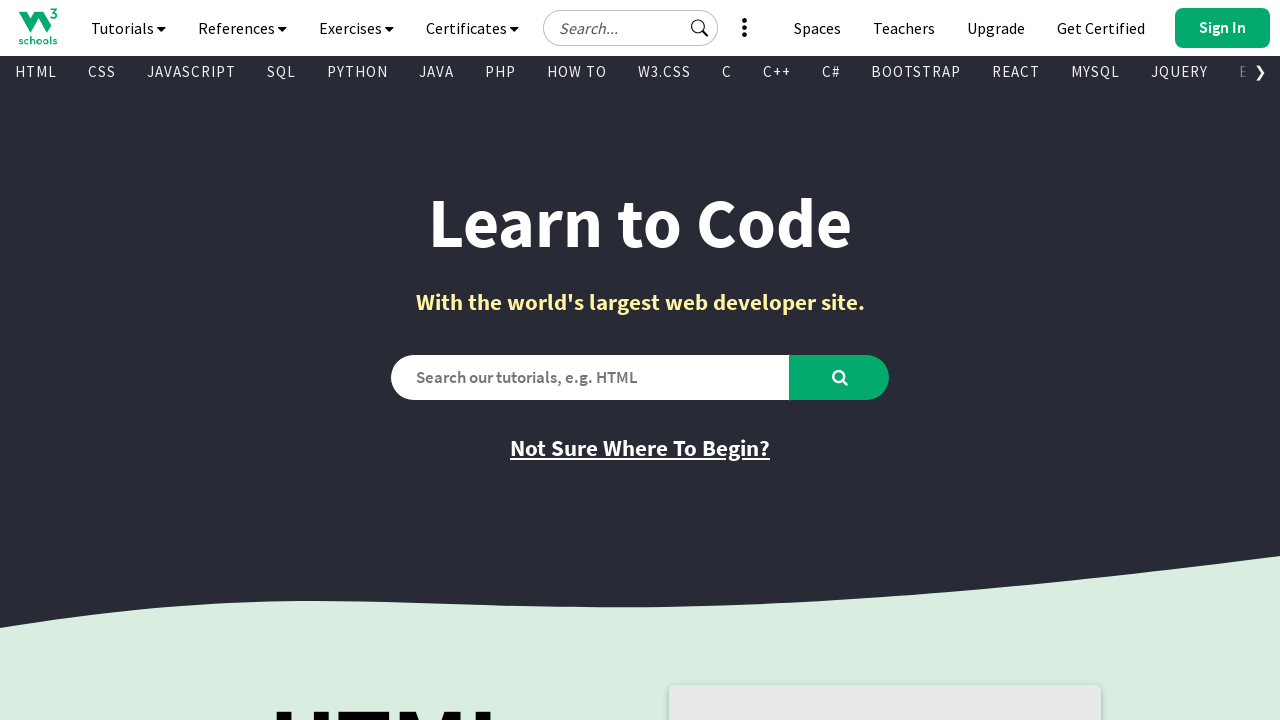

Hovered over the BROWSE TEMPLATES link element at (640, 361) on a:has-text('BROWSE TEMPLATES')
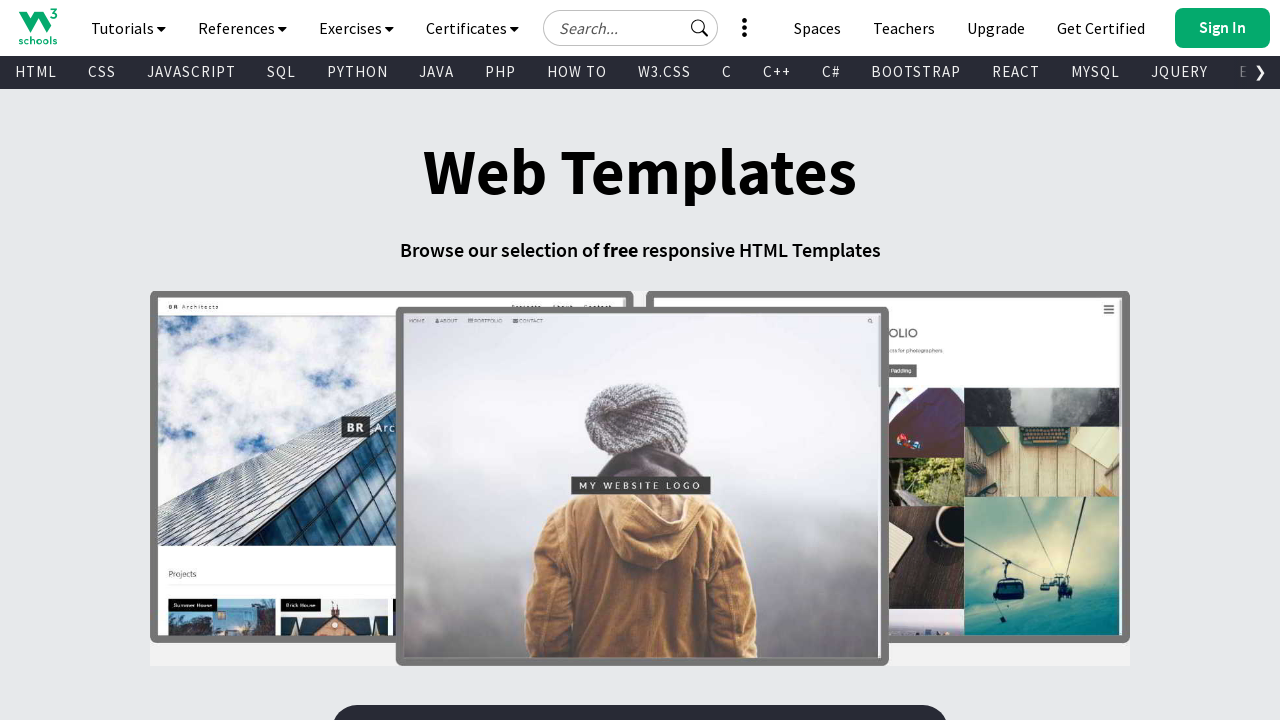

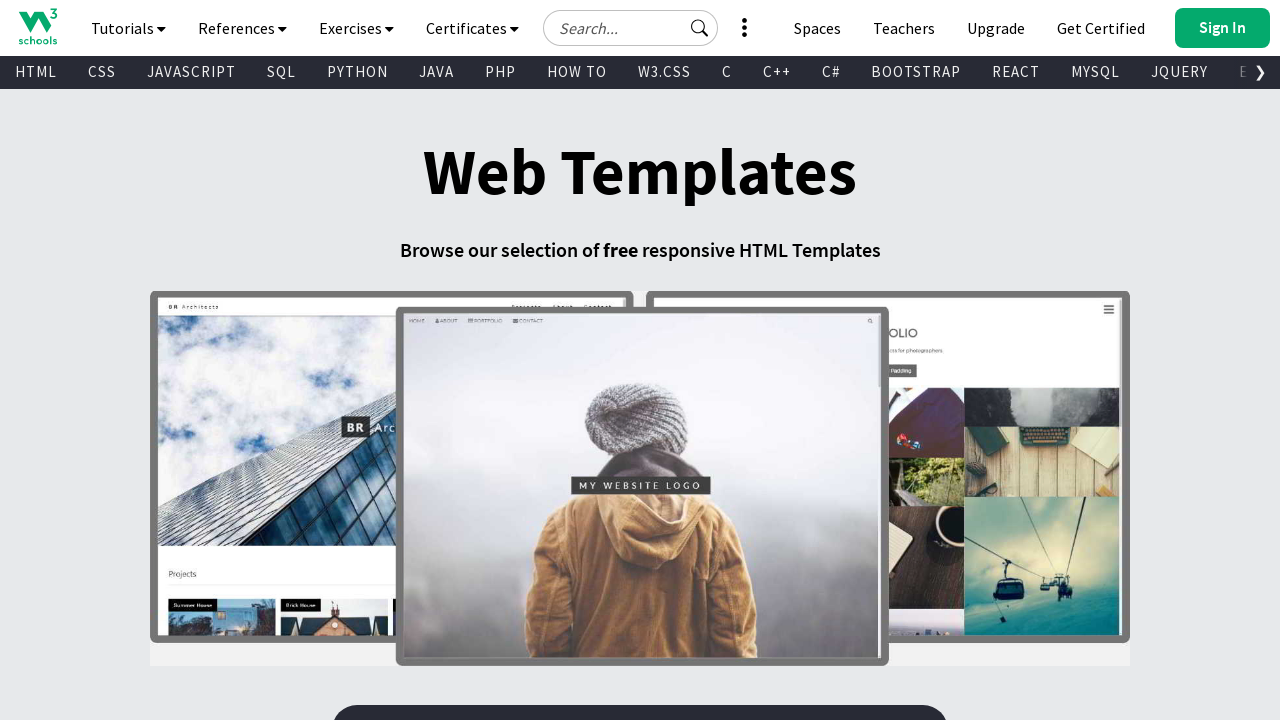